Tests checkbox functionality by interacting with checkboxes - checking unchecked ones and verifying their state.

Starting URL: https://the-internet.herokuapp.com/checkboxes

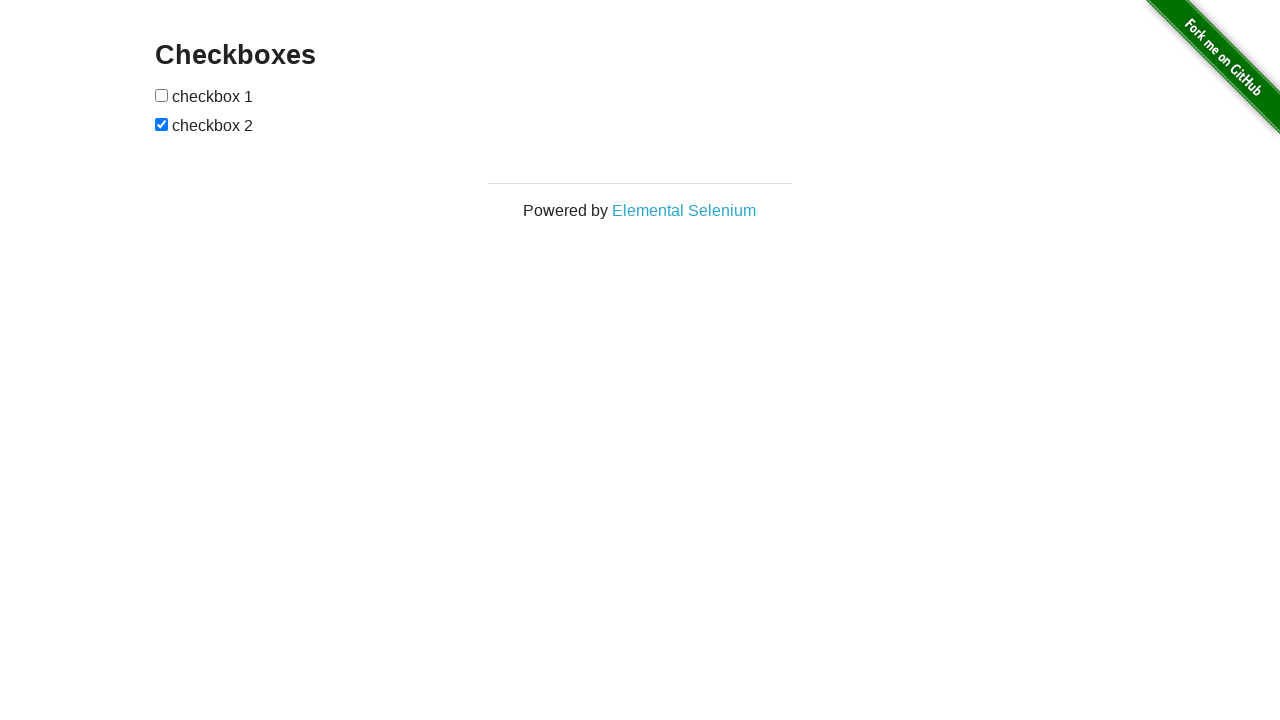

Waited for checkboxes to be visible on the page
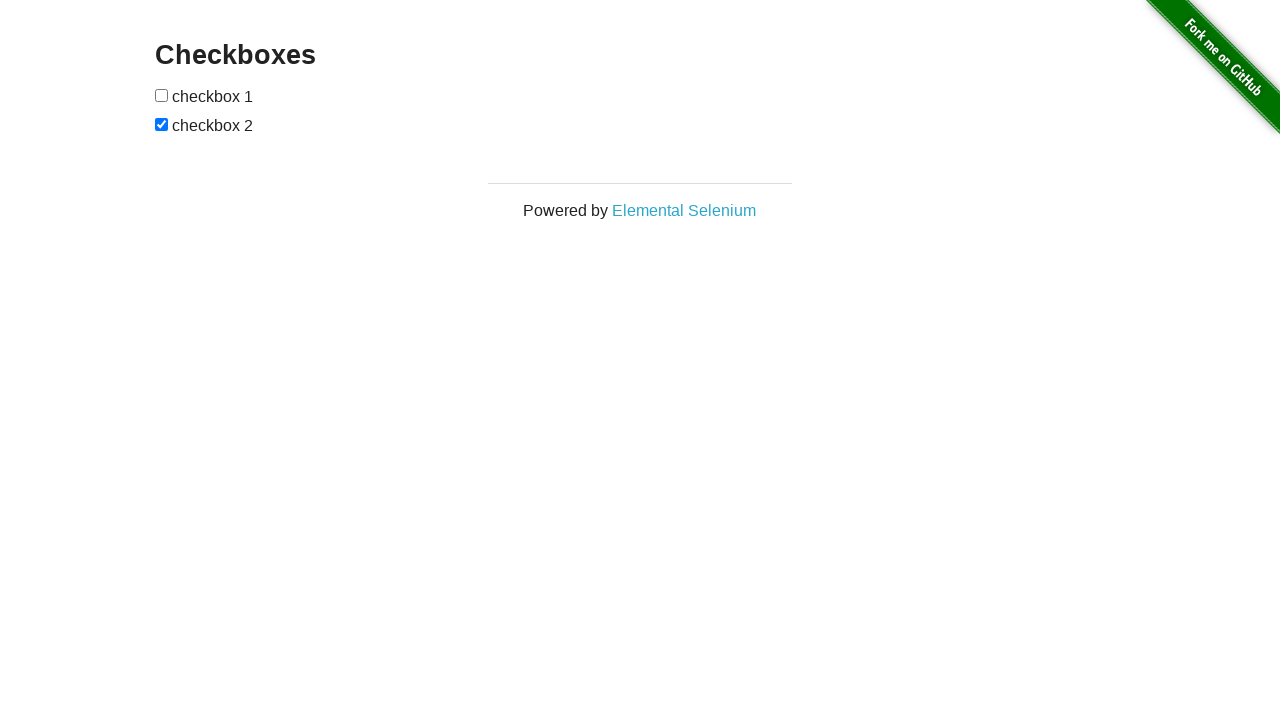

Located all checkbox elements on the page
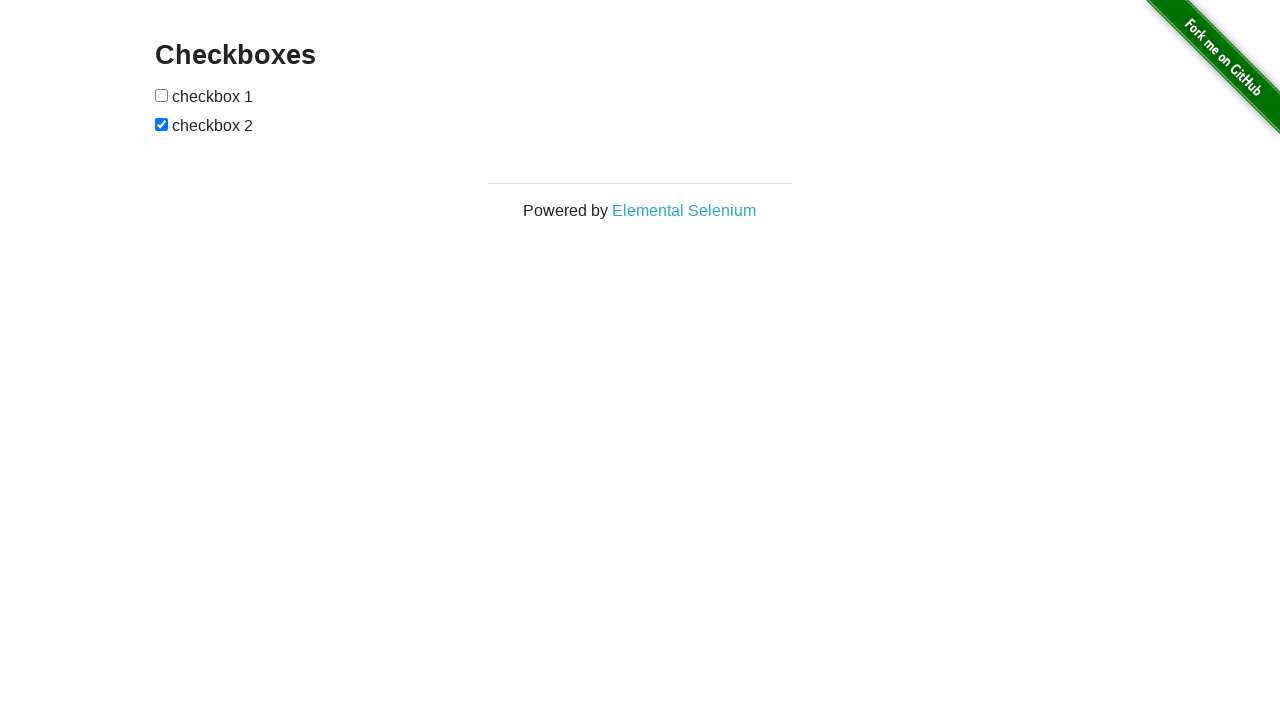

Checked the first checkbox at (162, 95) on input[type='checkbox'] >> nth=0
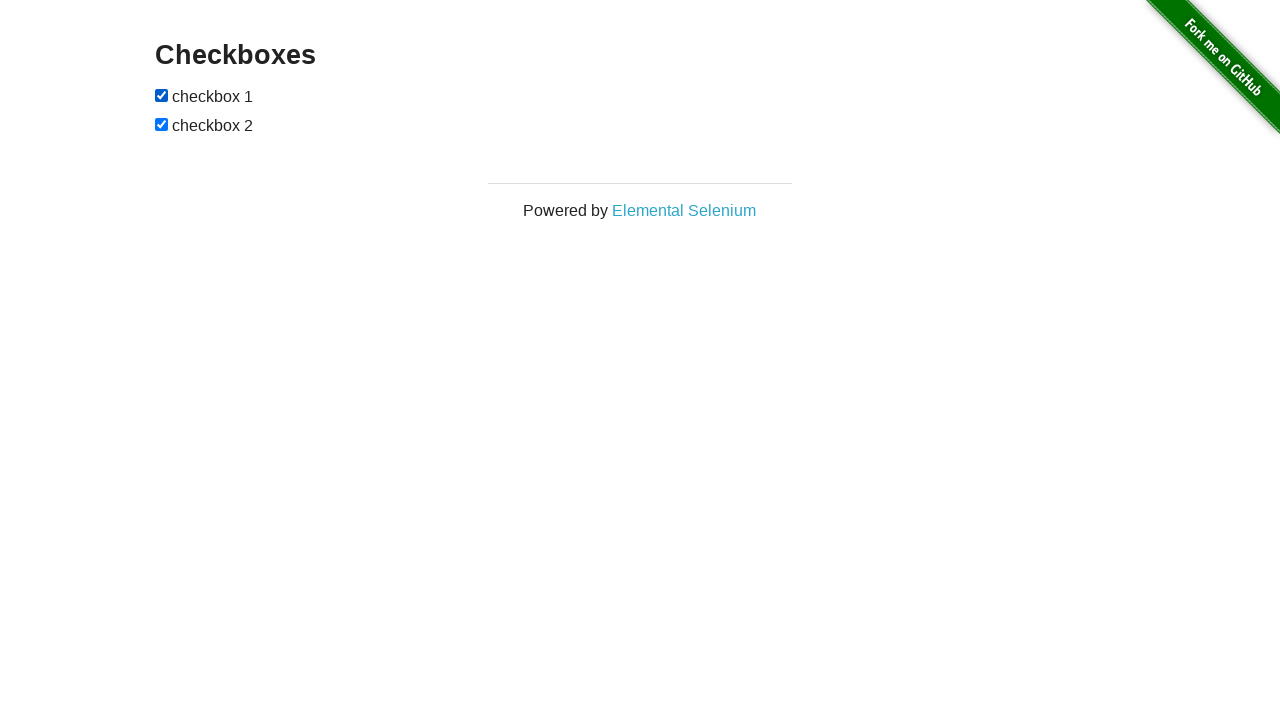

Verified that the first checkbox is checked
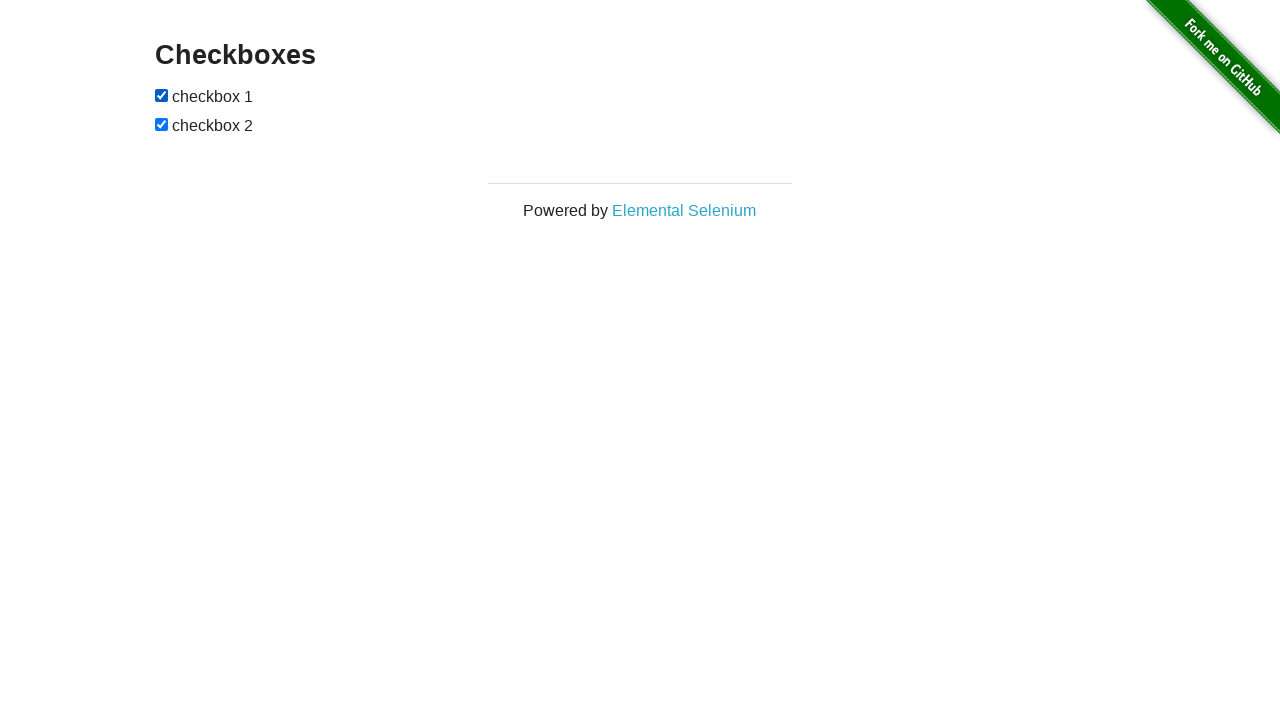

Unchecked the second checkbox at (162, 124) on input[type='checkbox'] >> nth=1
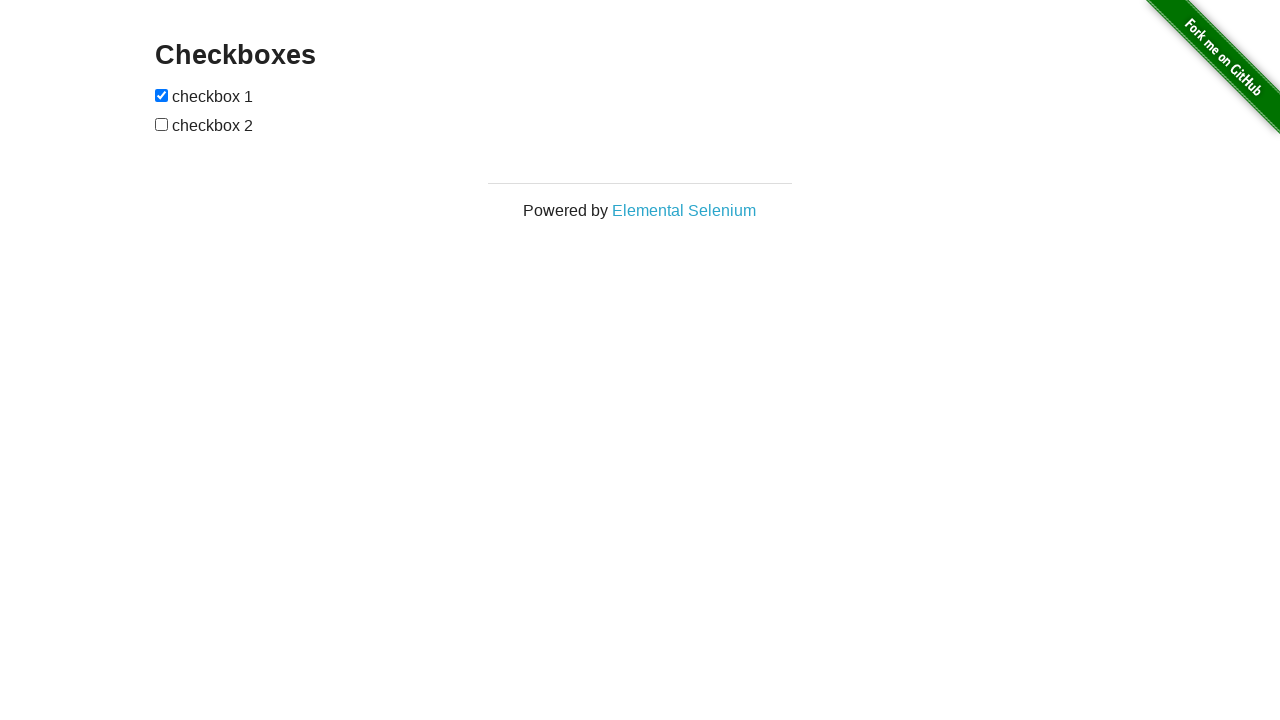

Verified that the second checkbox is unchecked
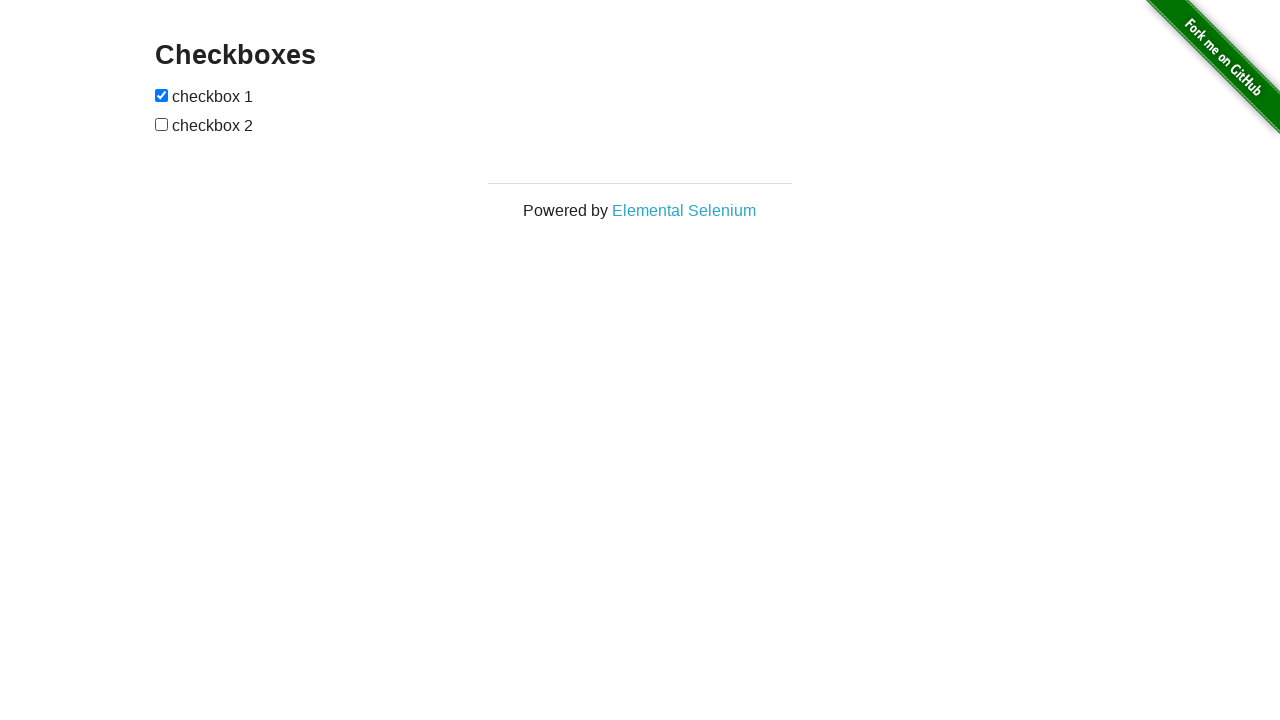

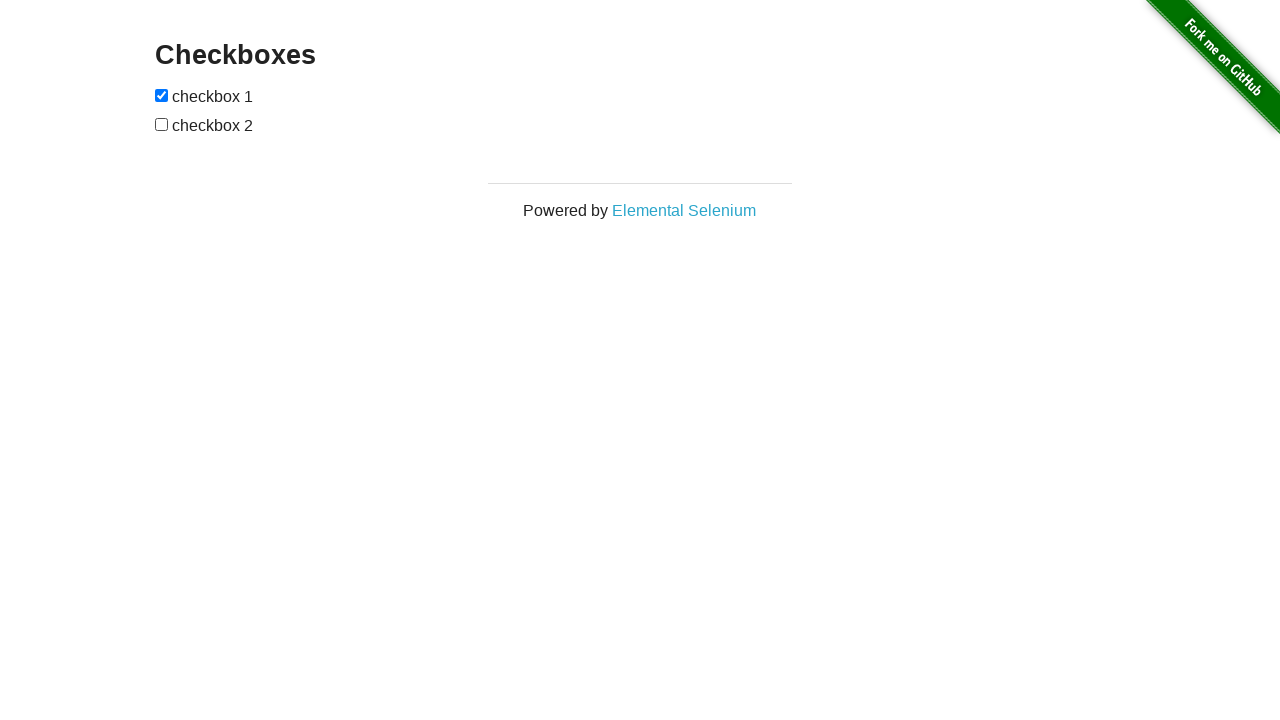